Tests checkbox functionality by clicking the first checkbox and verifying it becomes selected

Starting URL: https://the-internet.herokuapp.com/checkboxes

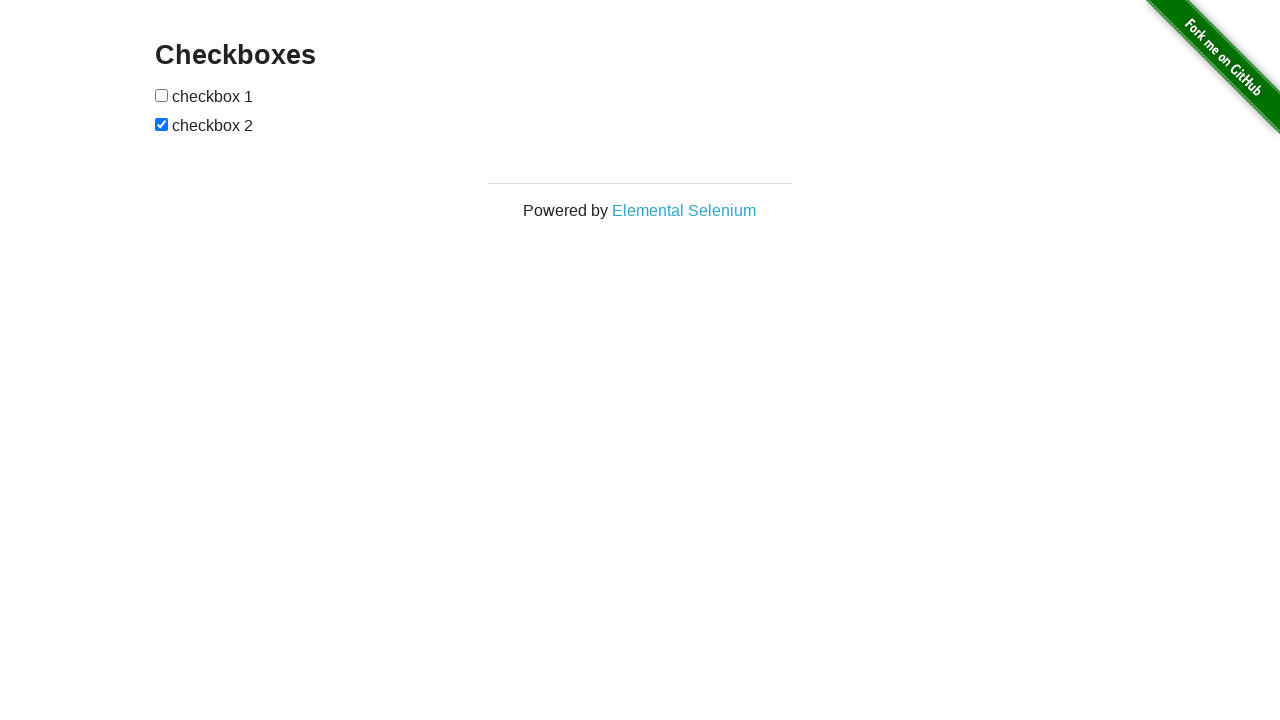

Clicked the first checkbox at (162, 95) on input[type='checkbox']:first-of-type
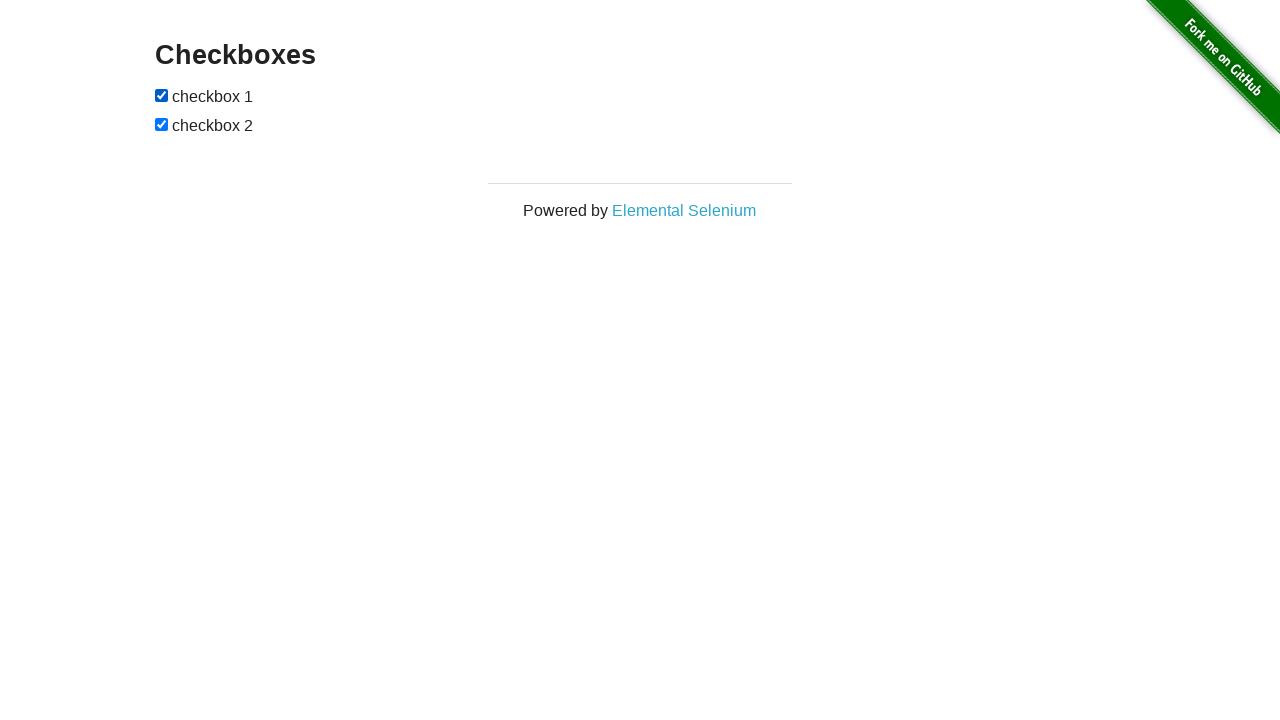

Located the first checkbox element
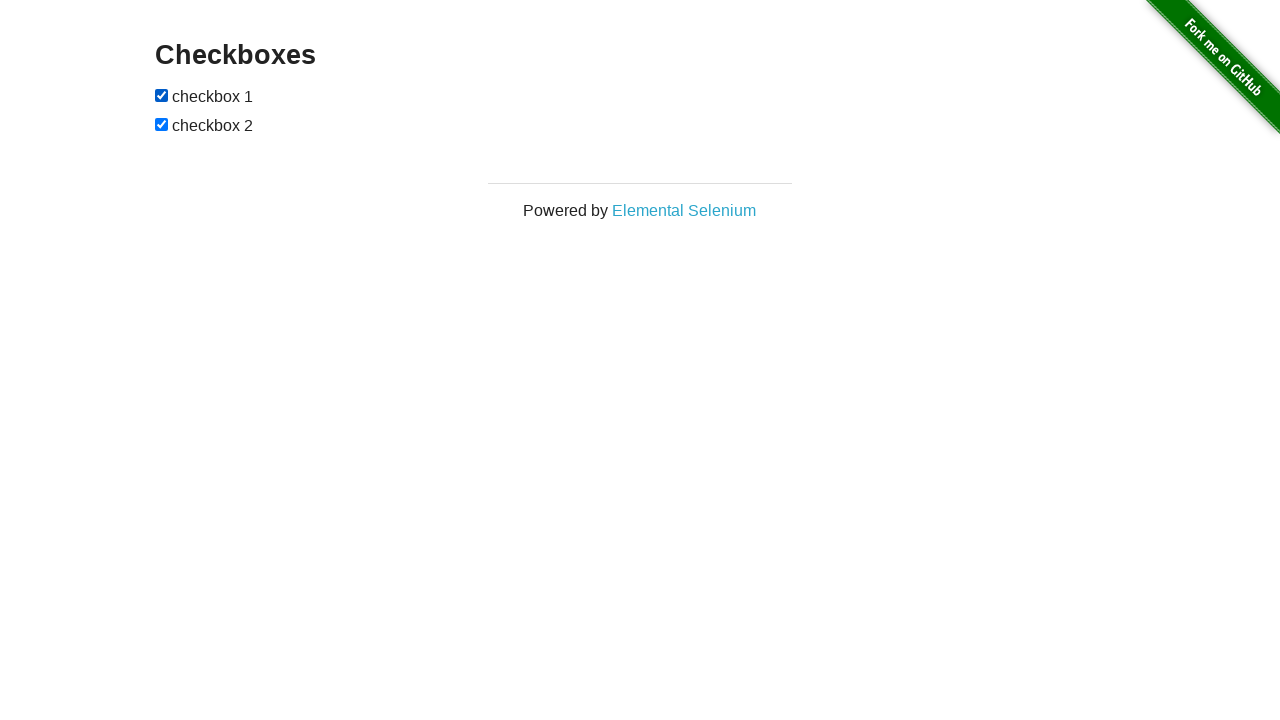

Verified that the first checkbox is now checked
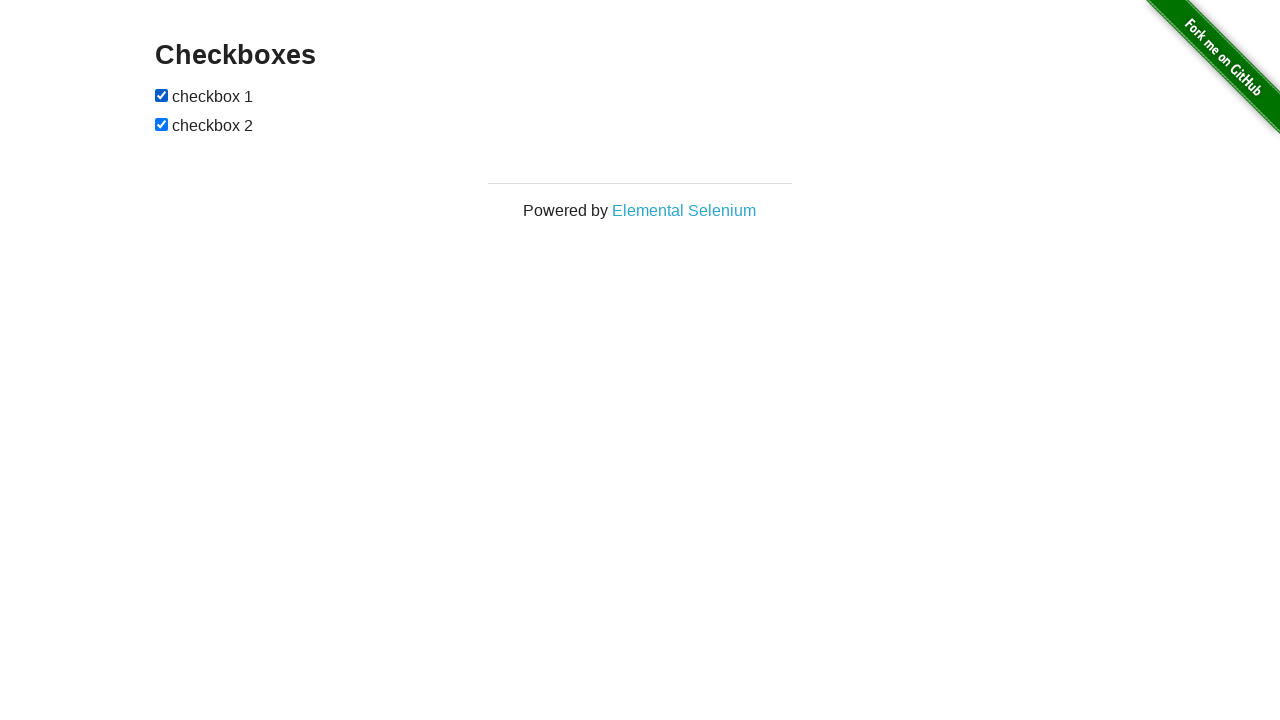

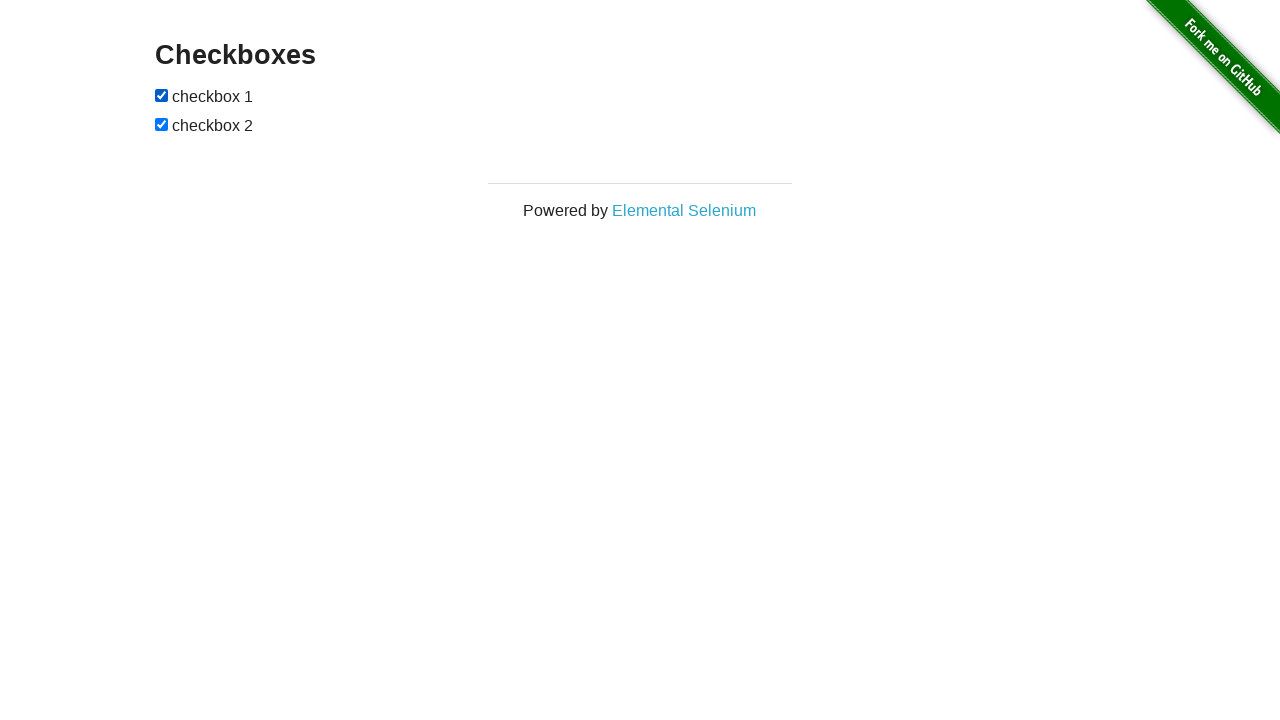